Hovers over the user account menu to reveal the login dropdown, then clicks the login button to open the login form

Starting URL: https://www.falabella.com/falabella-cl

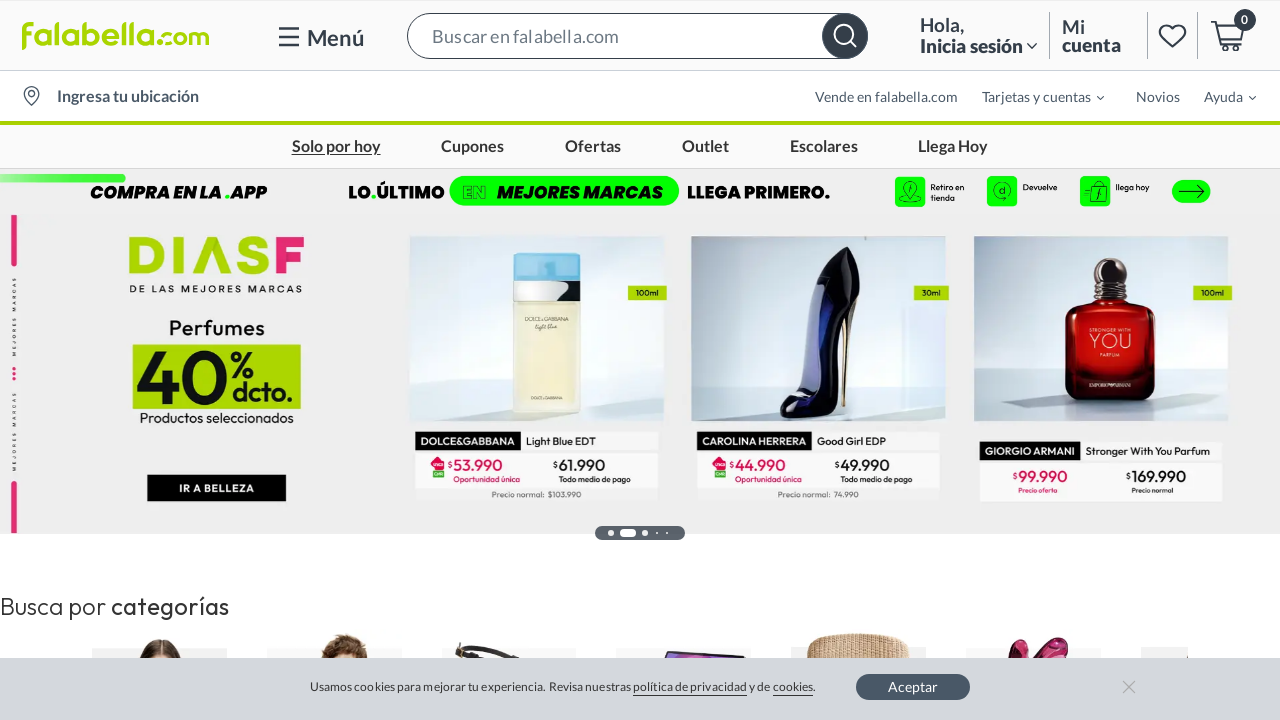

Hovered over user account menu to reveal login dropdown at (978, 25) on header div div div ul li div div div div p
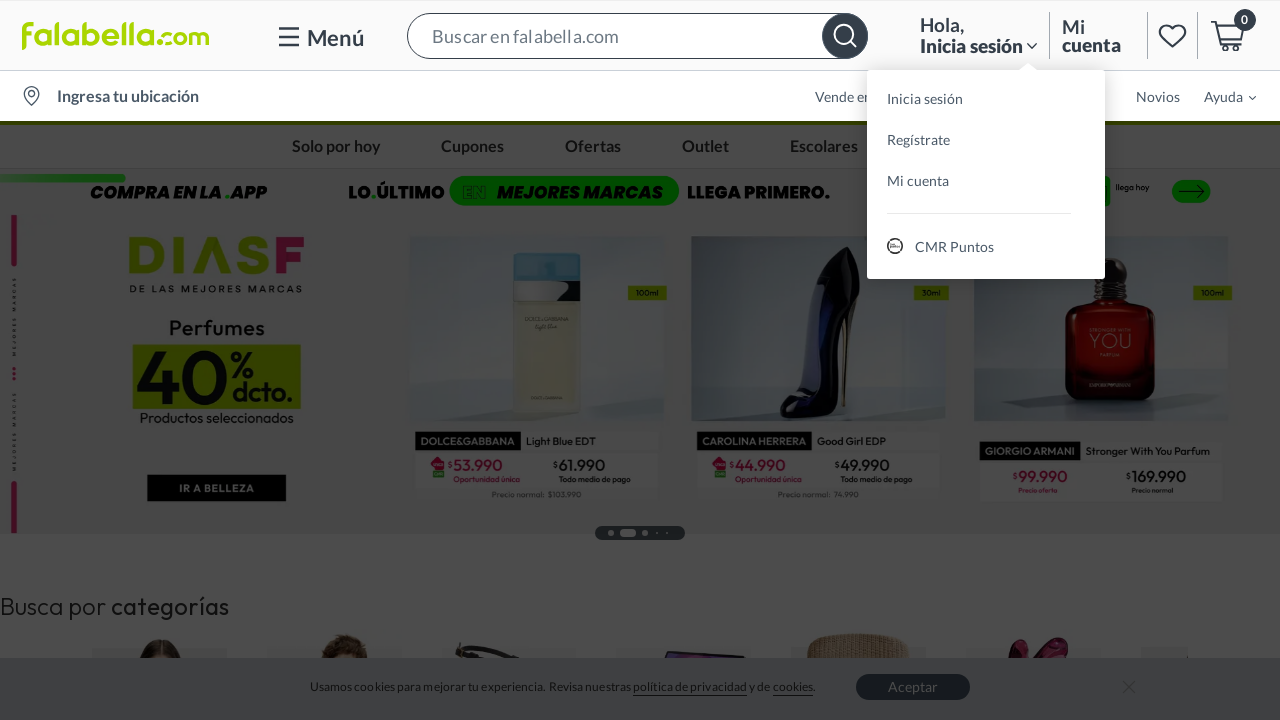

Login dropdown menu appeared
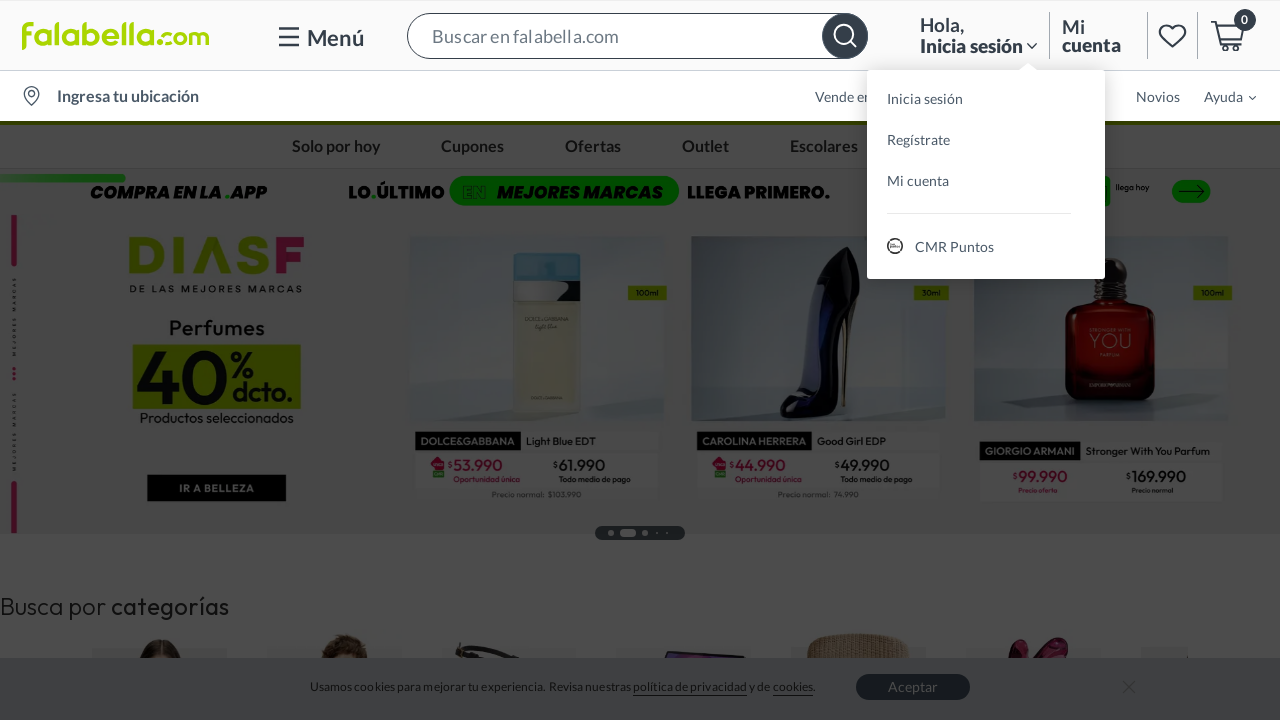

Clicked login button to open login form at (989, 98) on #testId-loggedout-item-0
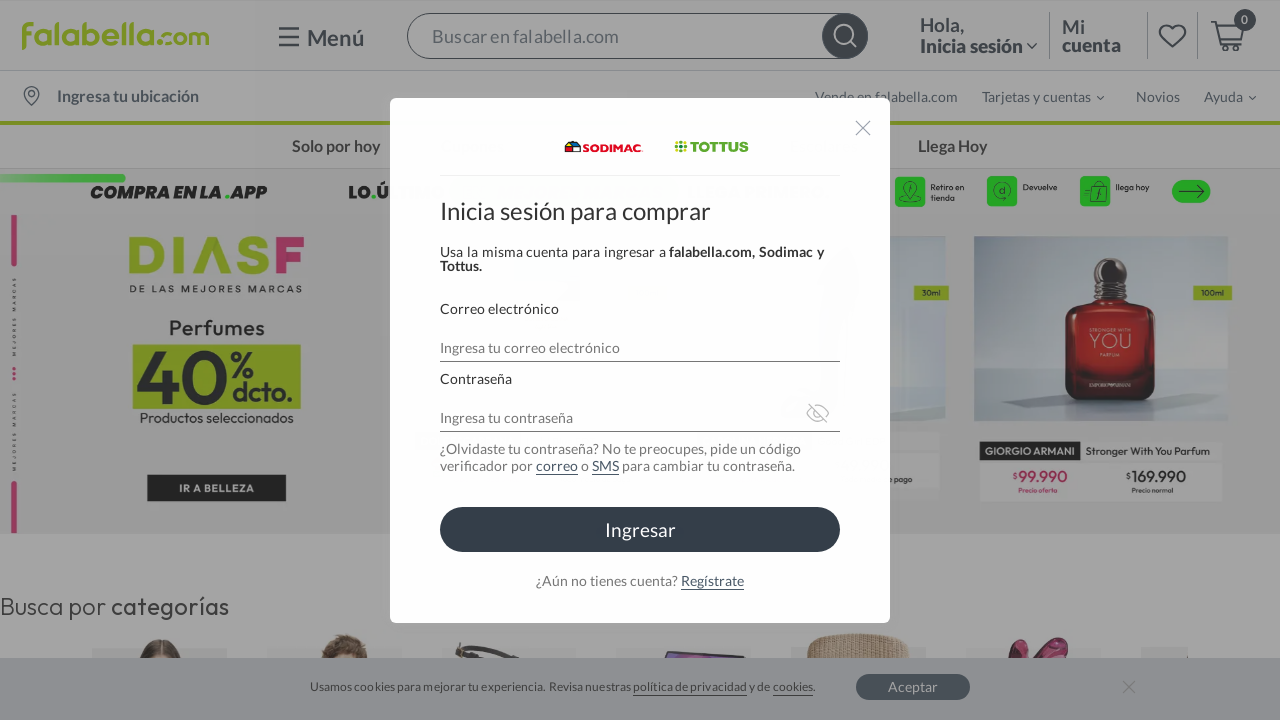

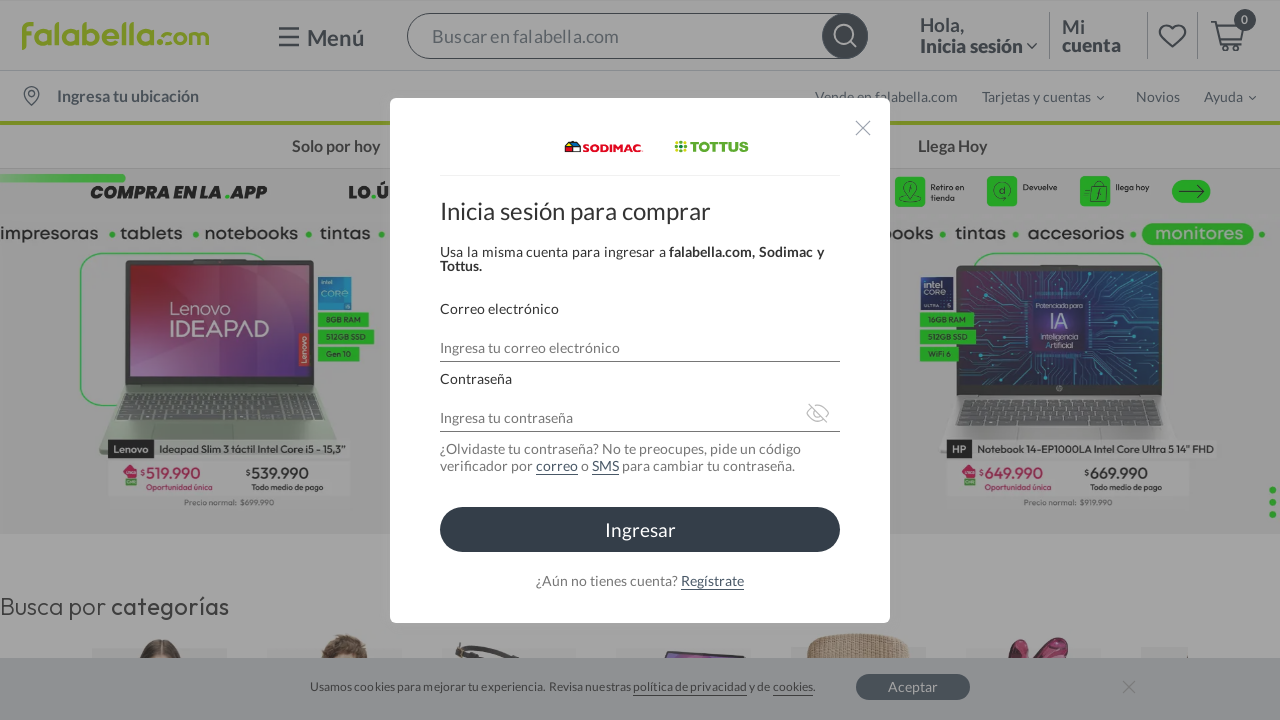